Tests child window handling by clicking a link that opens a new tab, extracting text from the new page, and using that text to fill a field on the original page

Starting URL: https://rahulshettyacademy.com/loginpagePractise

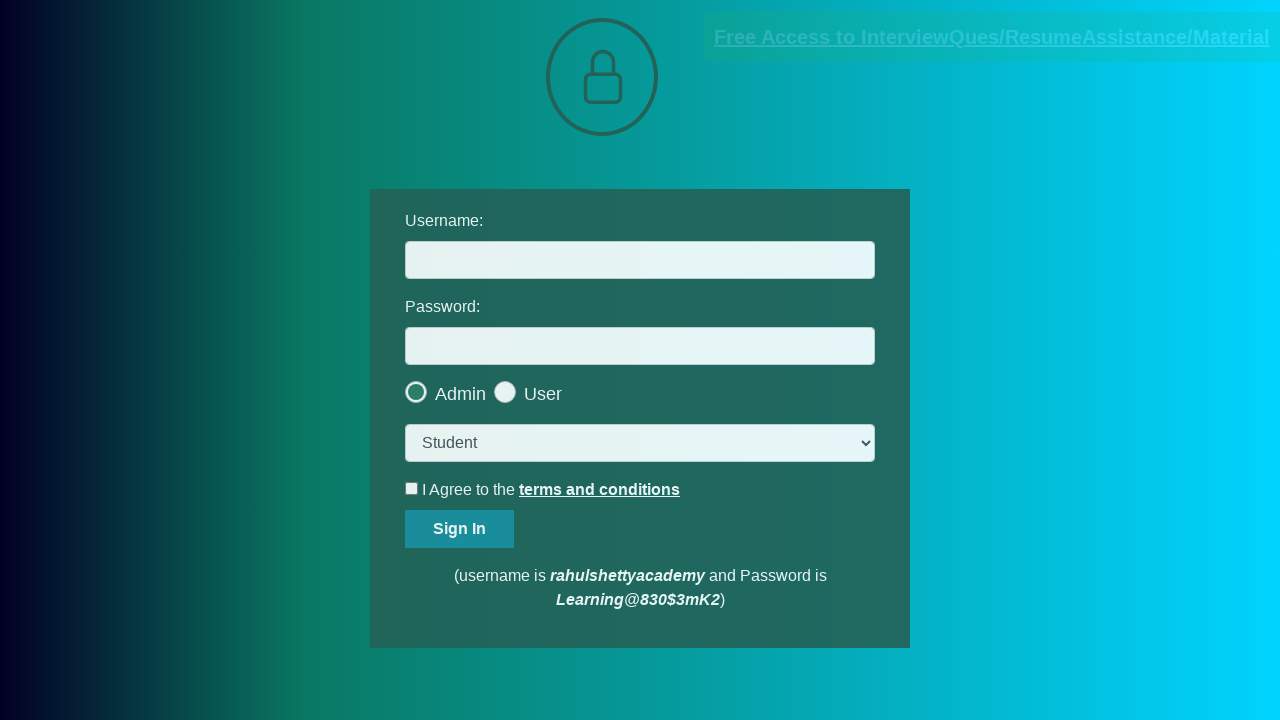

Located documents request link
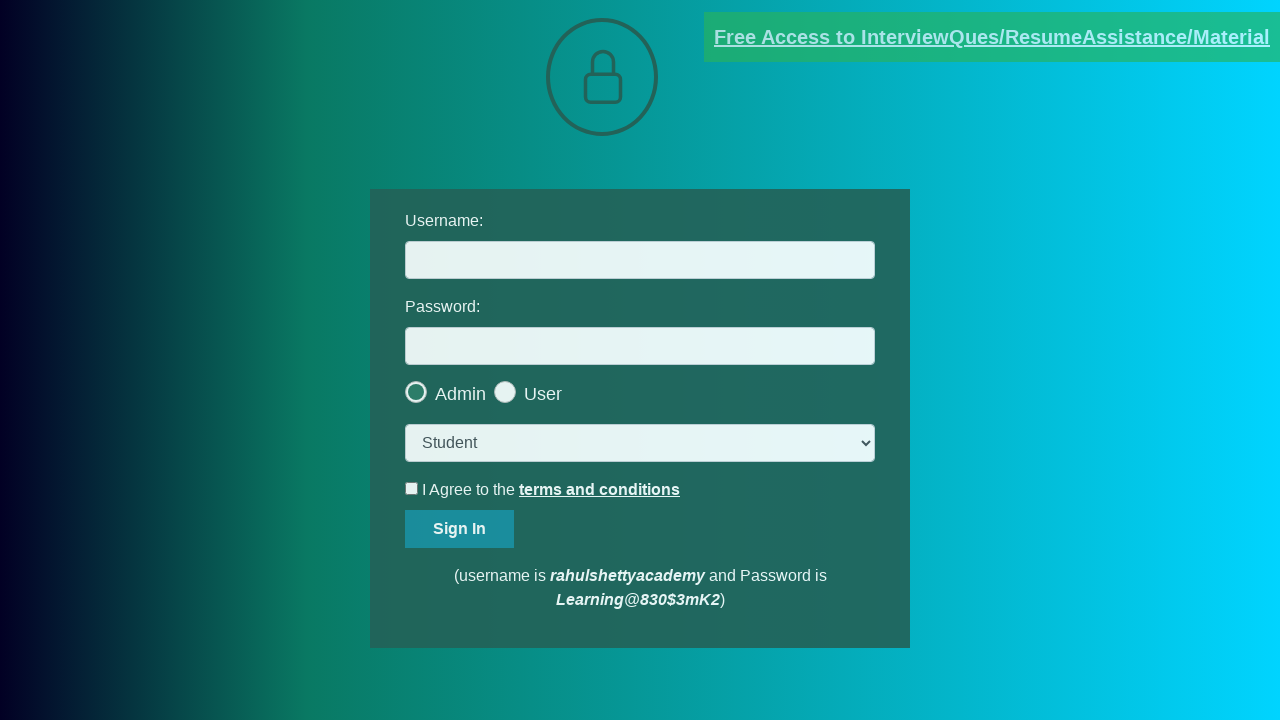

Clicked documents request link, new tab opened at (992, 37) on [href*='documents-request']
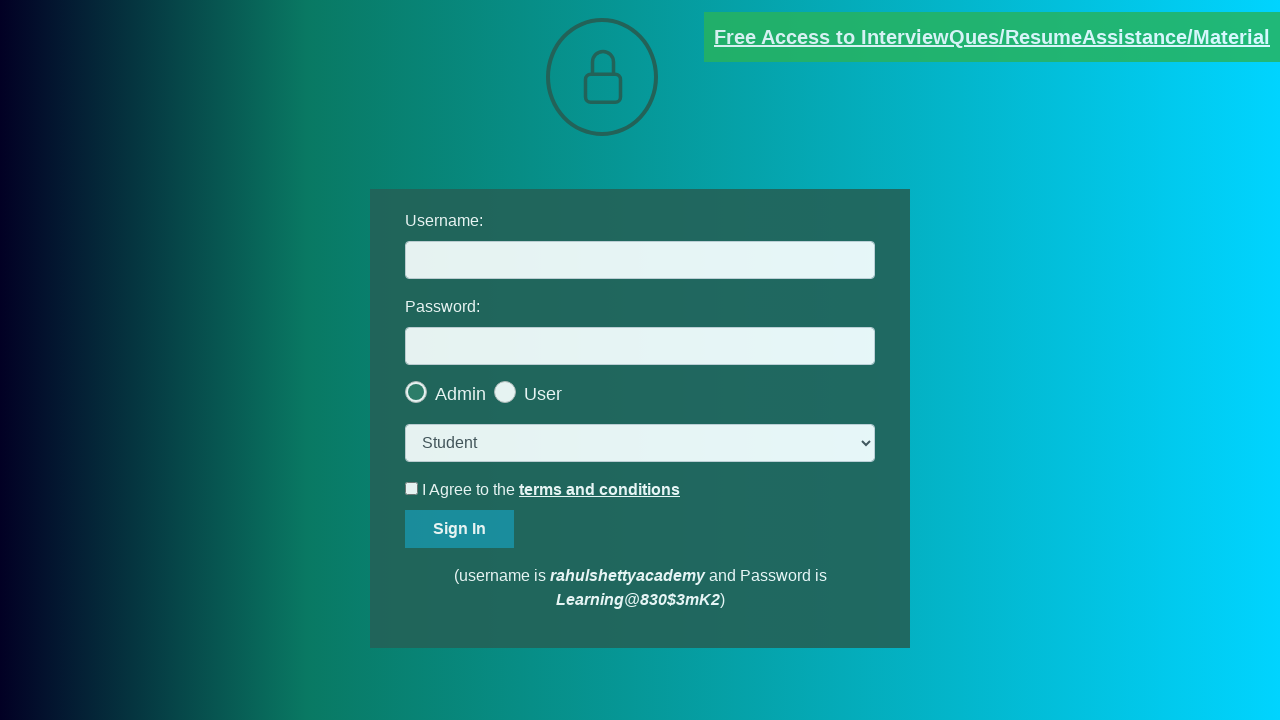

Captured new page object from child window
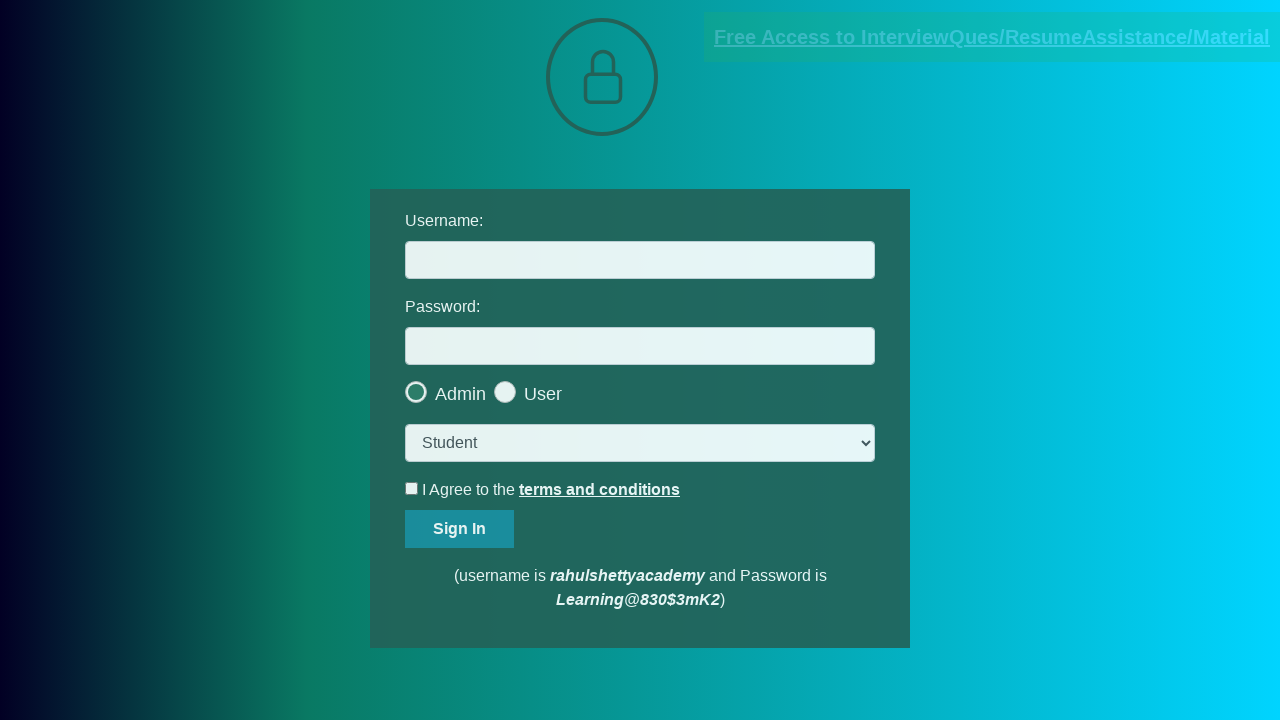

New page fully loaded
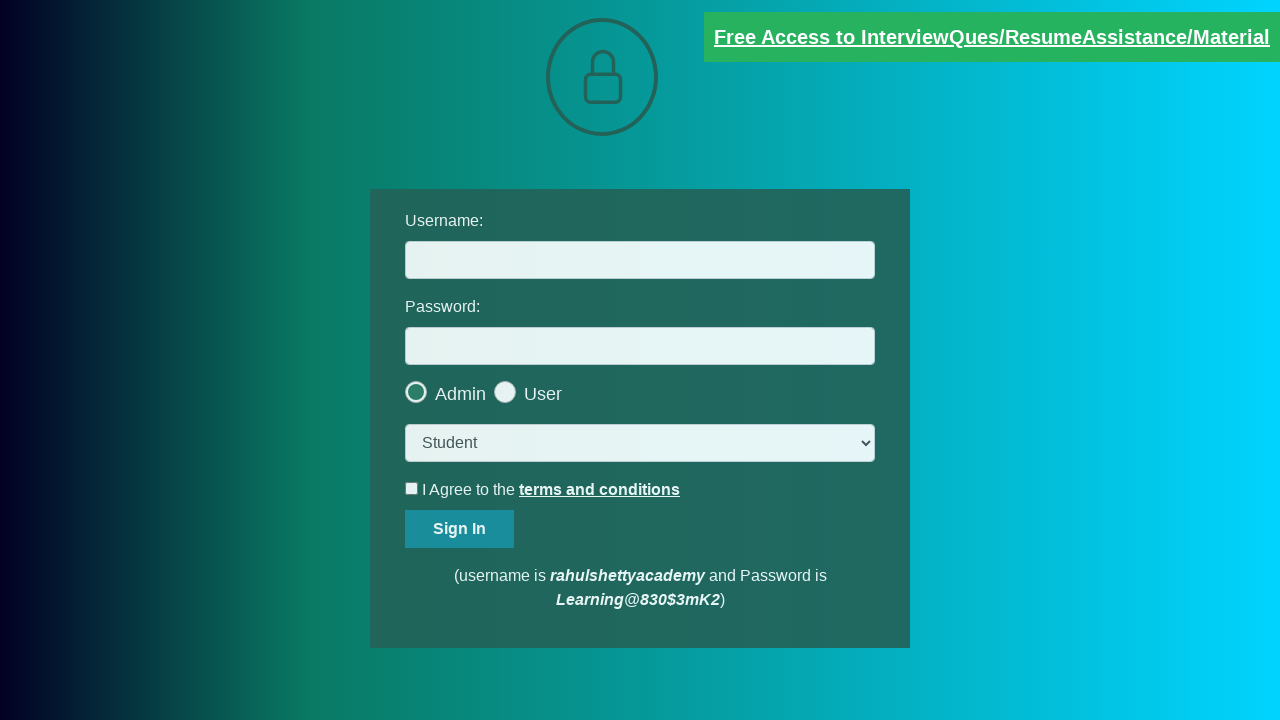

Extracted text from red element on new page
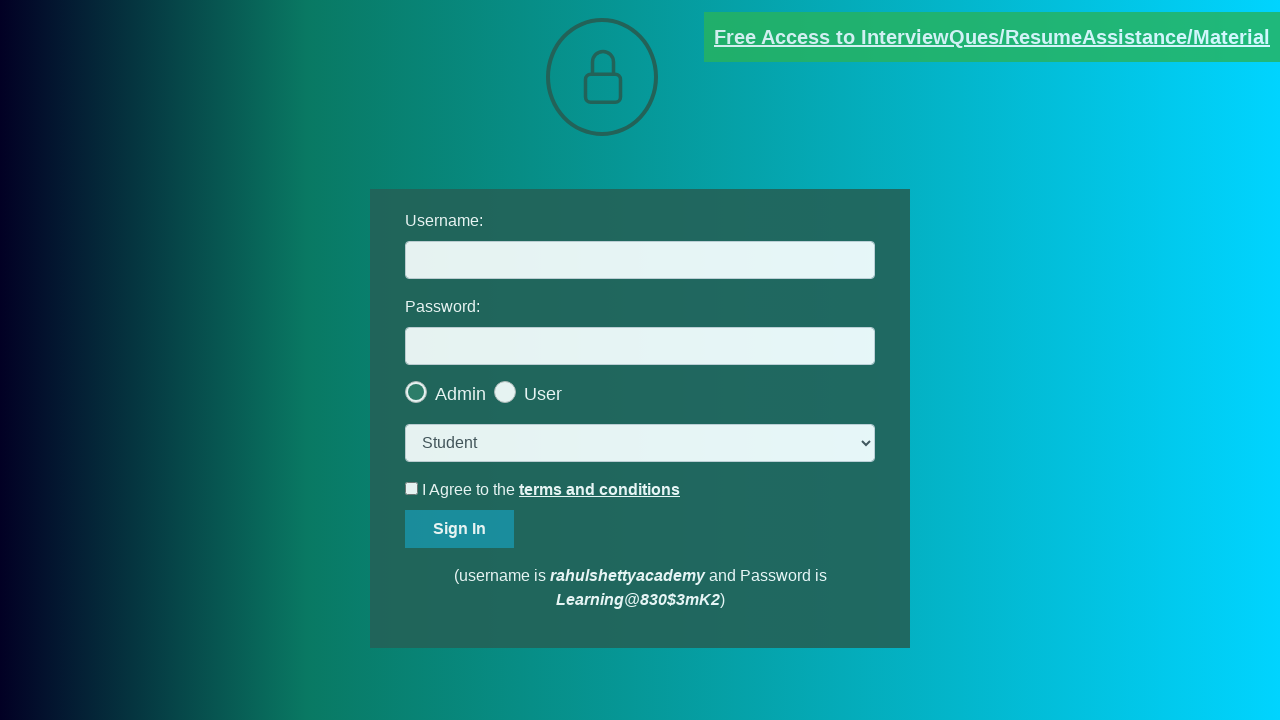

Extracted domain from text: rahulshettyacademy.com
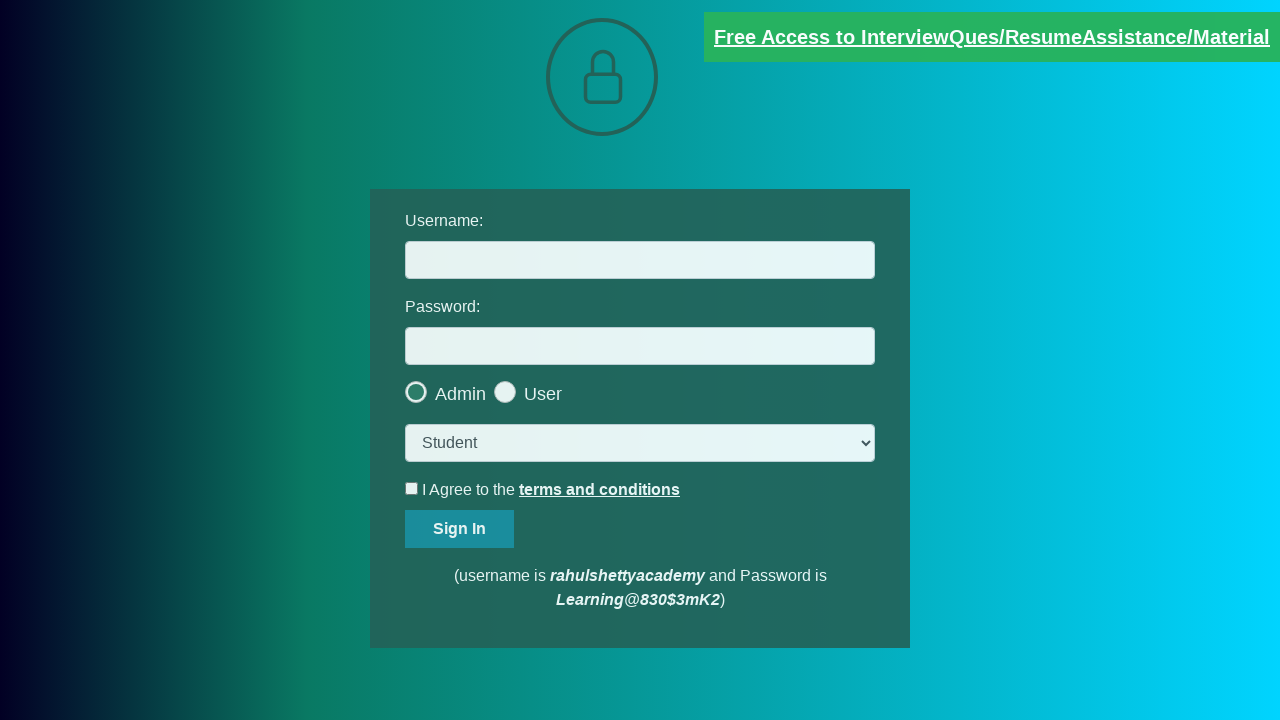

Filled username field with extracted domain 'rahulshettyacademy.com' on #username
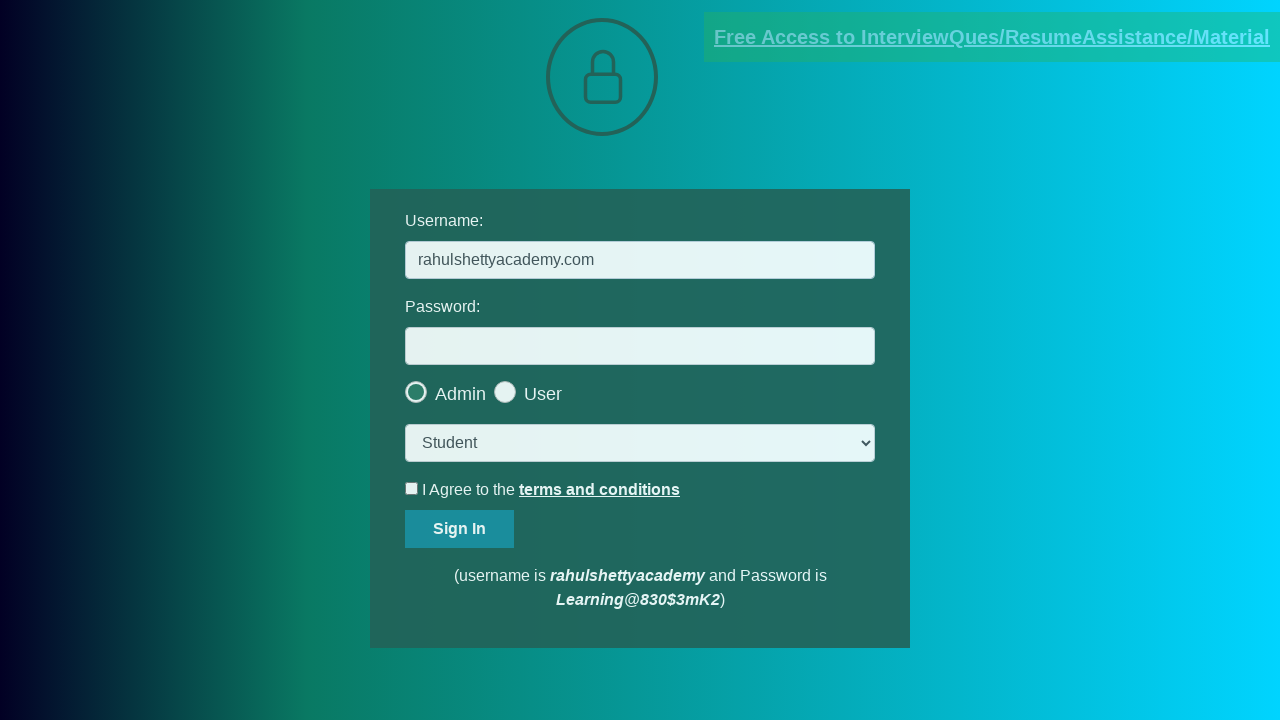

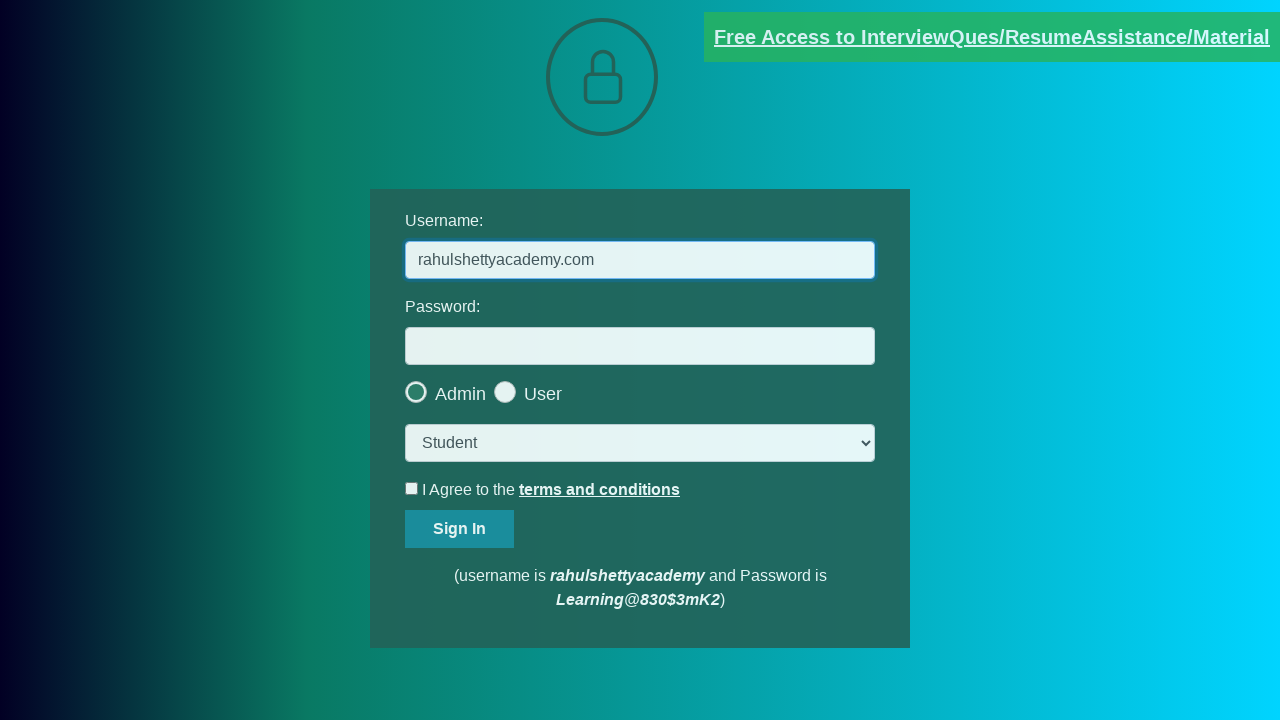